Tests dismissing a JavaScript confirm popup by clicking the confirm button and canceling the dialog

Starting URL: https://the-internet.herokuapp.com/javascript_alerts

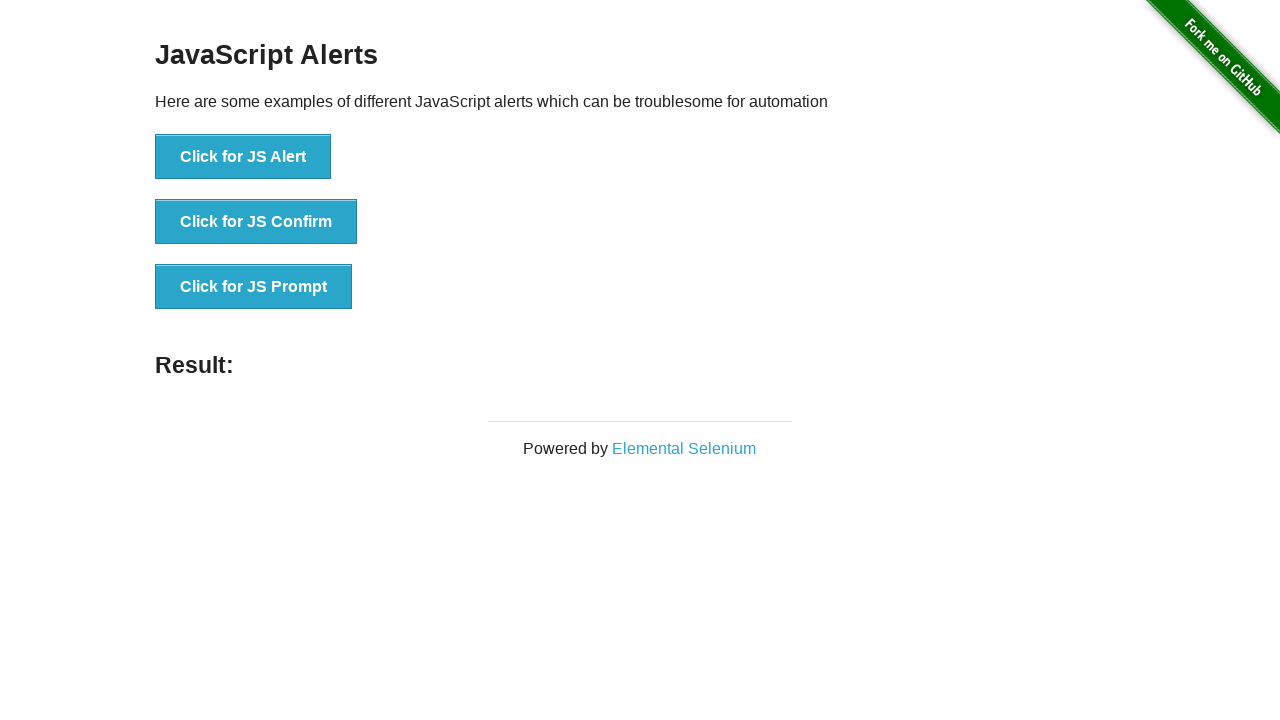

Set up dialog handler to dismiss confirm popup
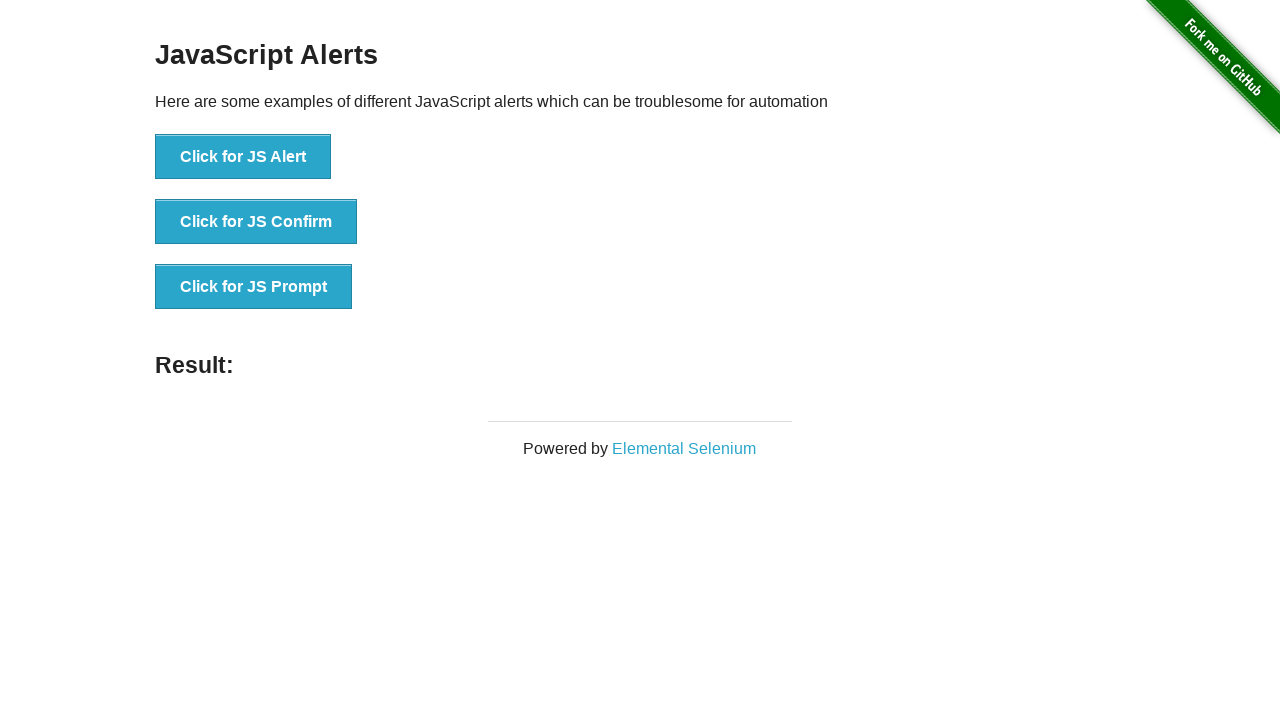

Clicked the JS Confirm button at (256, 222) on xpath=//button[.='Click for JS Confirm']
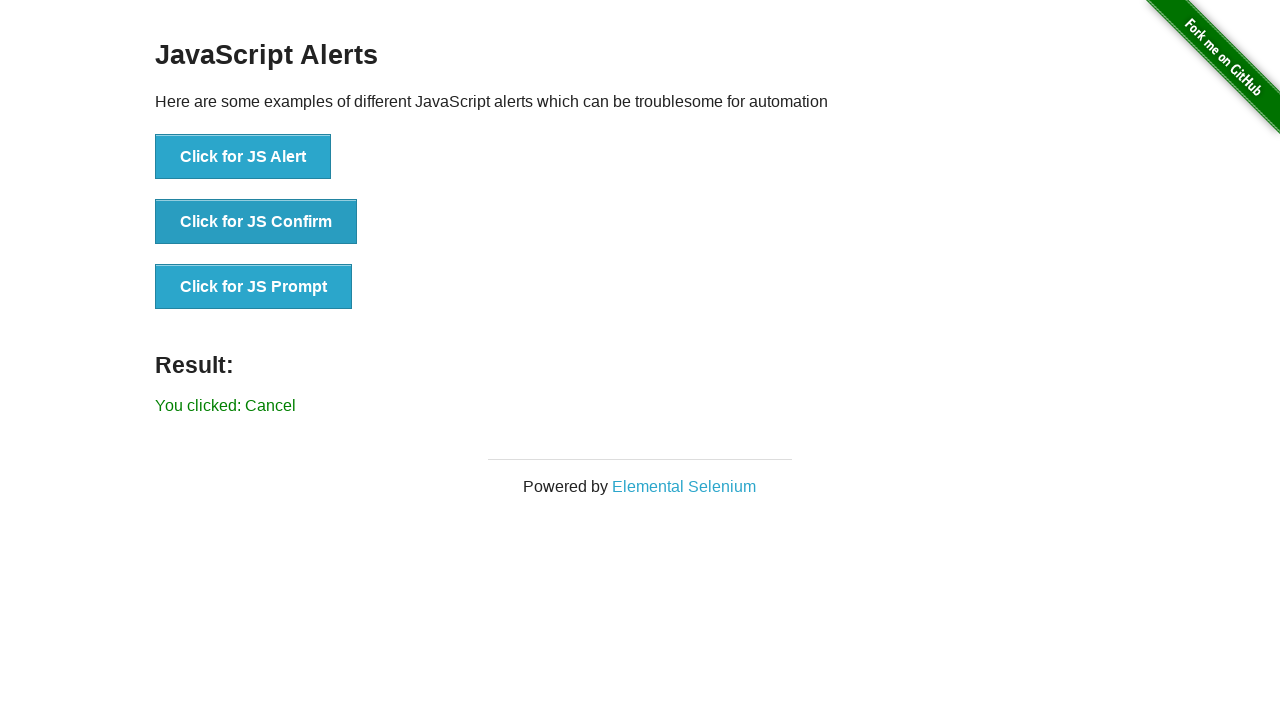

Result message element loaded
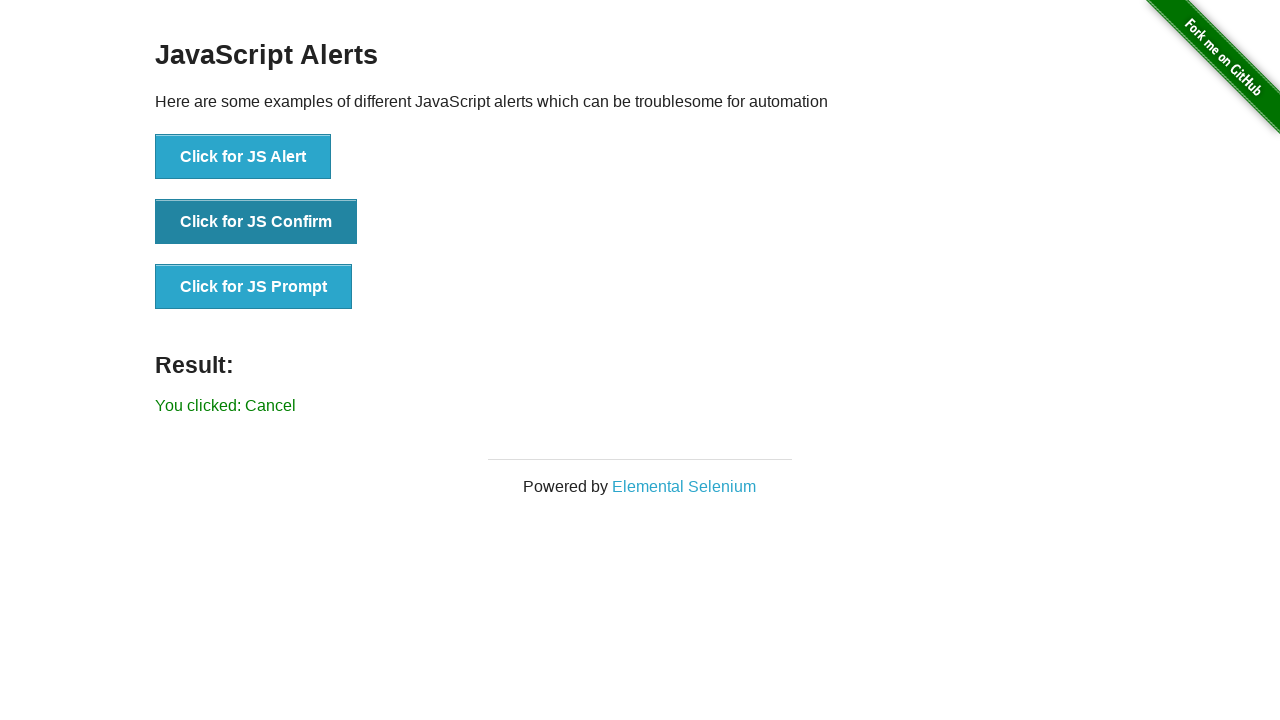

Verified that the result message shows 'You clicked: Cancel'
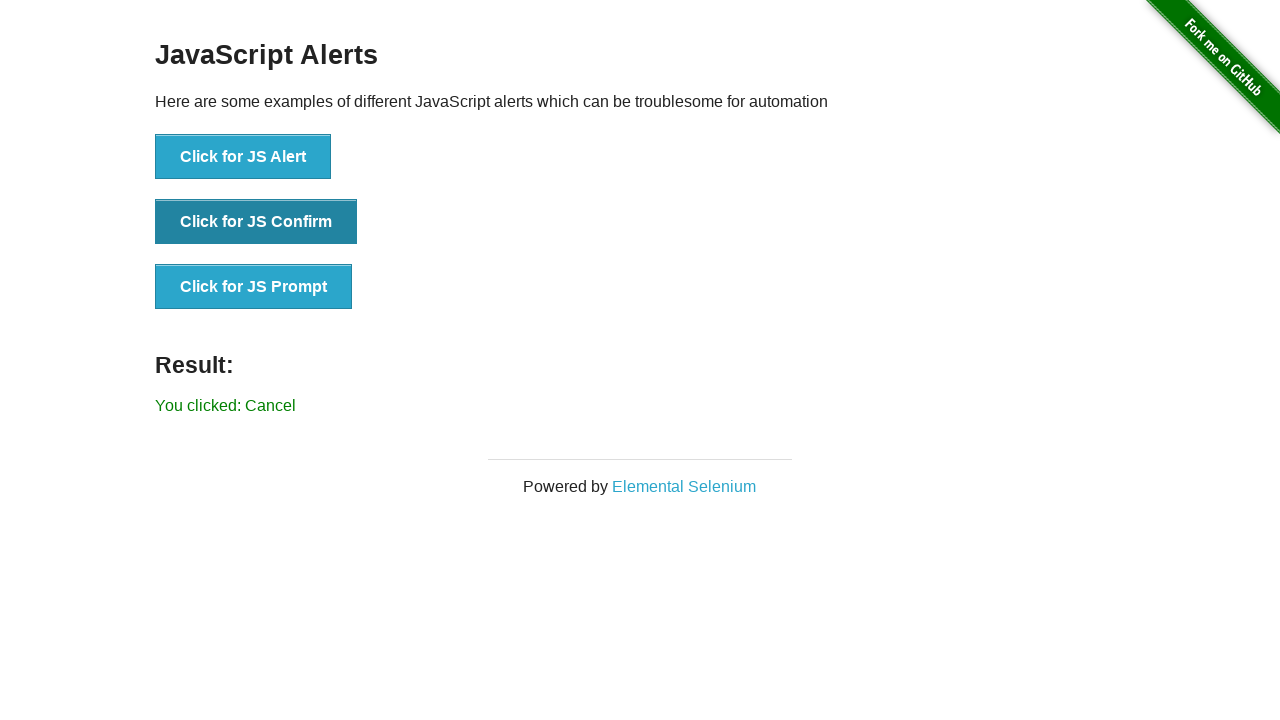

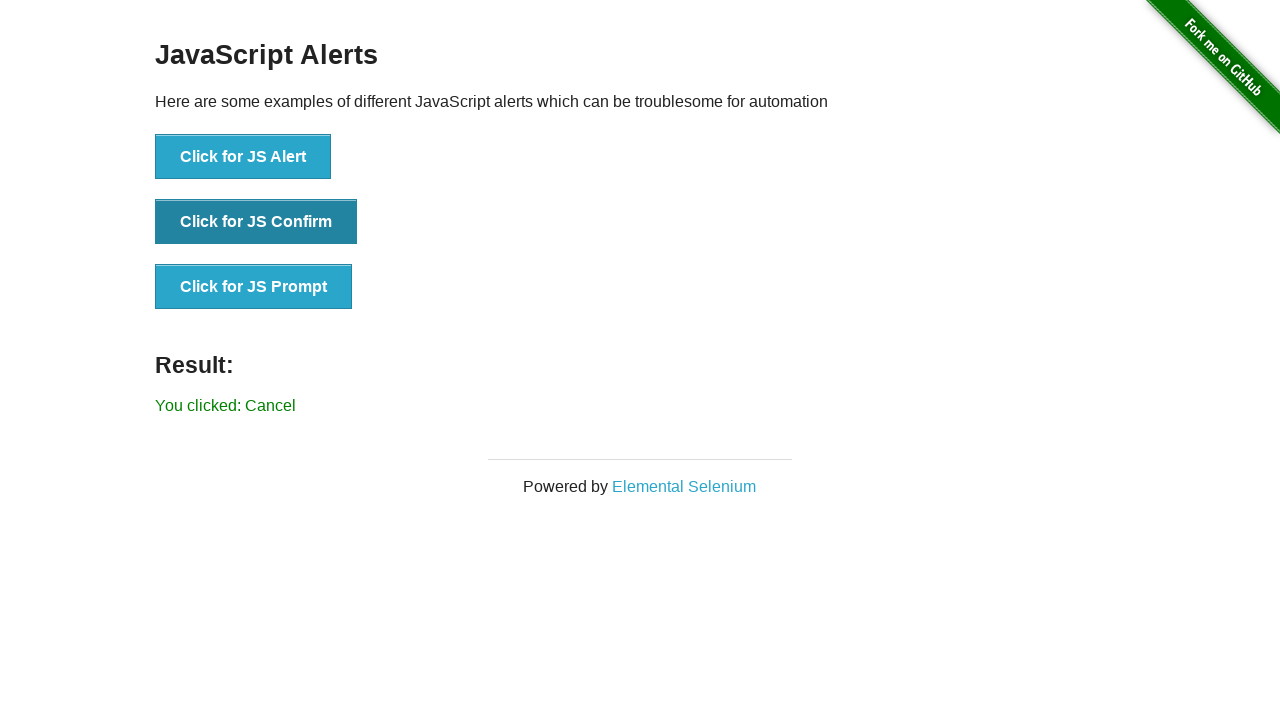